Tests dynamic checkbox controls by clicking a checkbox to select it, then clicking again to deselect it, verifying the toggle behavior.

Starting URL: https://training-support.net/webelements/dynamic-controls

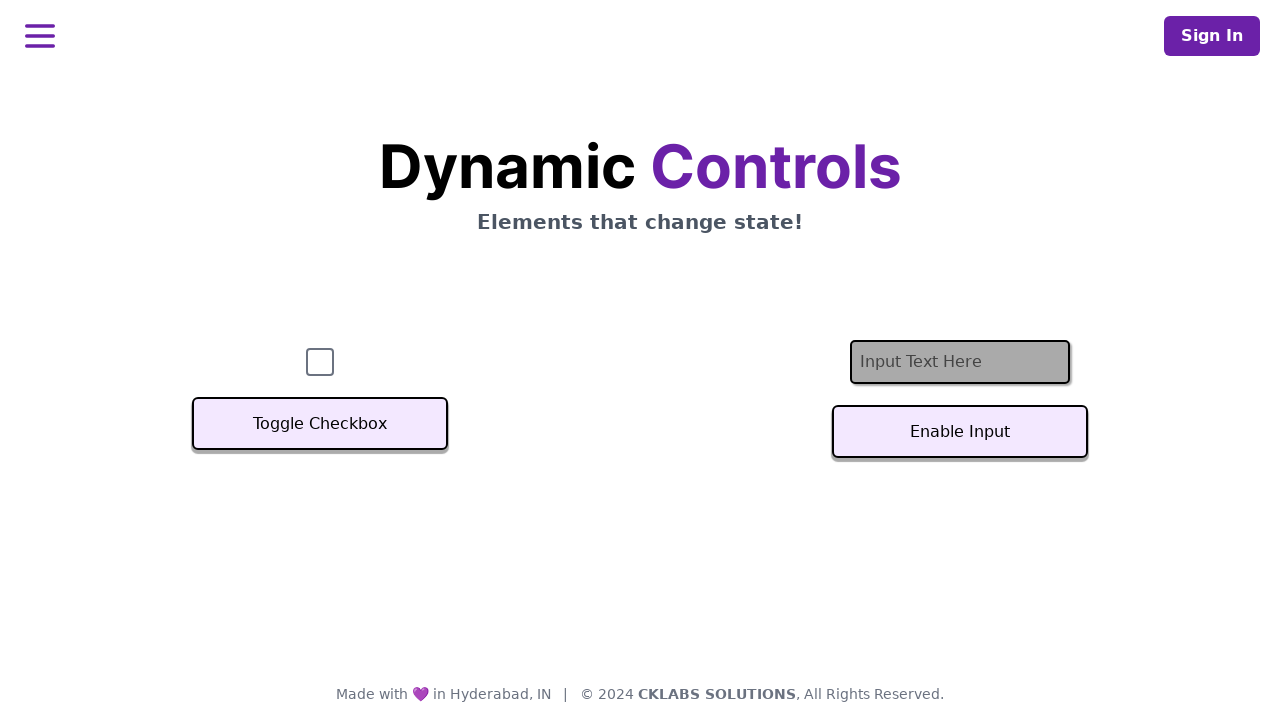

Navigated to dynamic controls test page
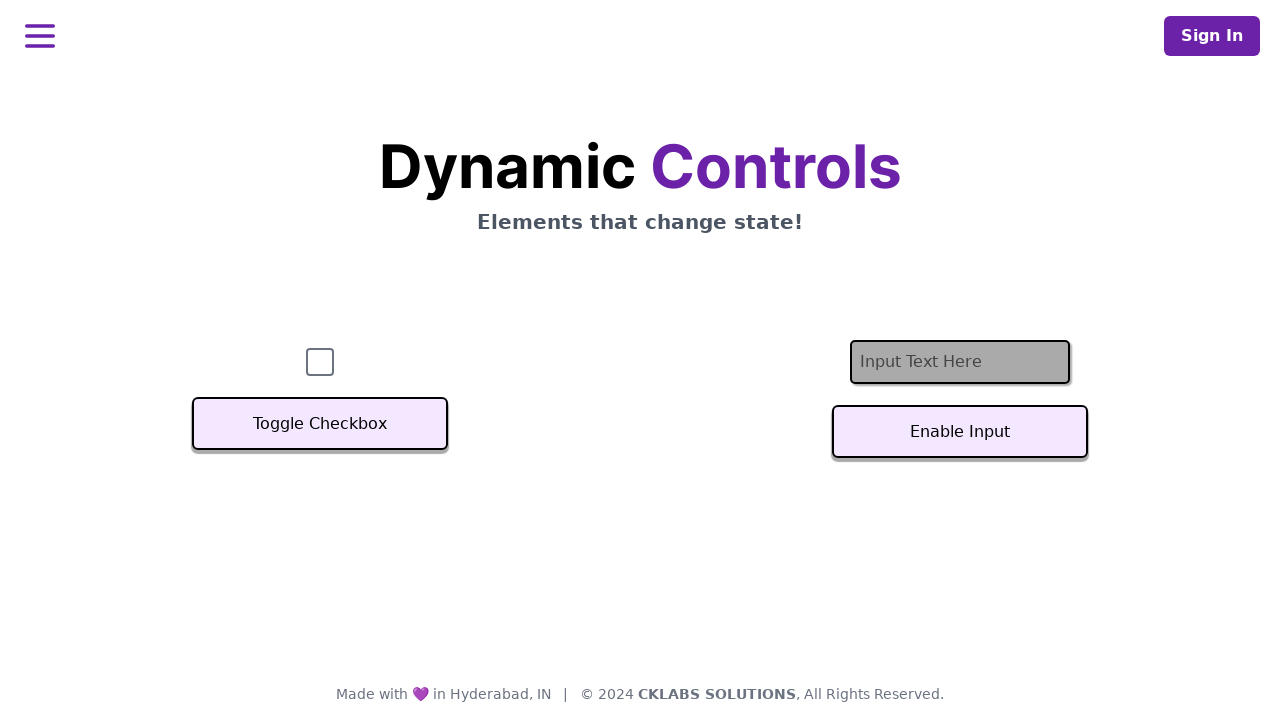

Clicked checkbox to select it at (320, 362) on #checkbox
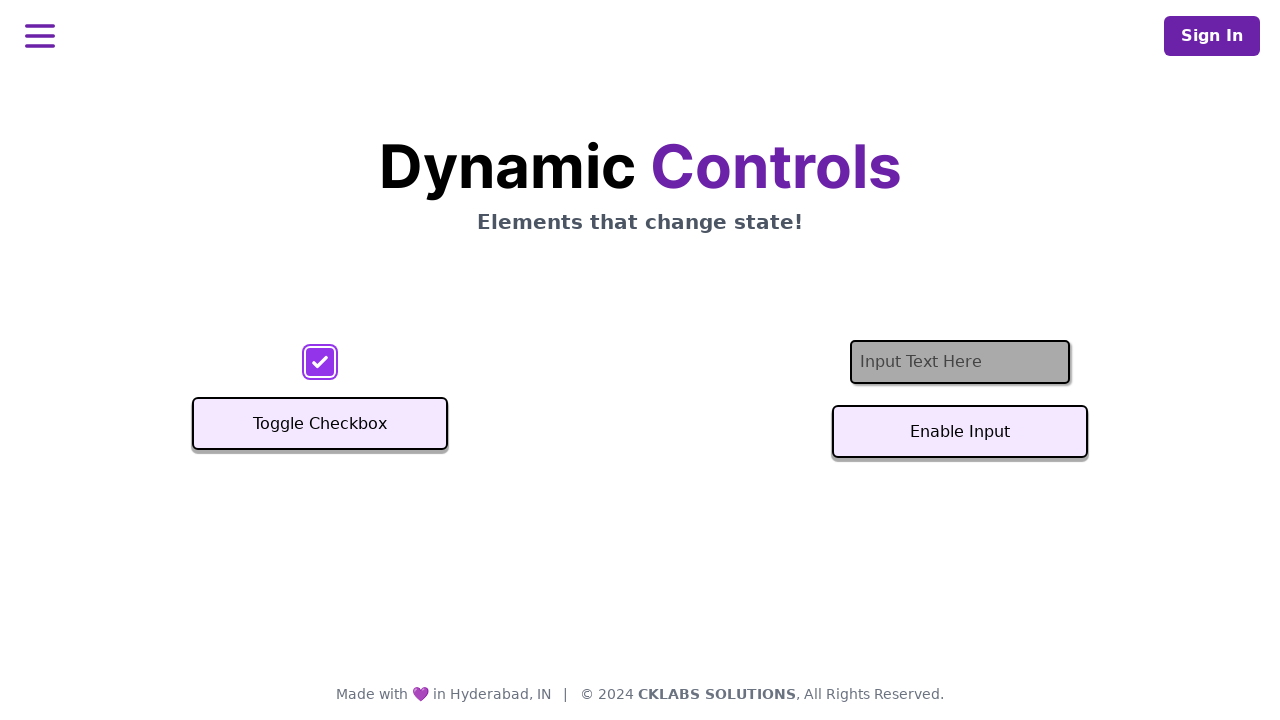

Waited 500ms for checkbox state change
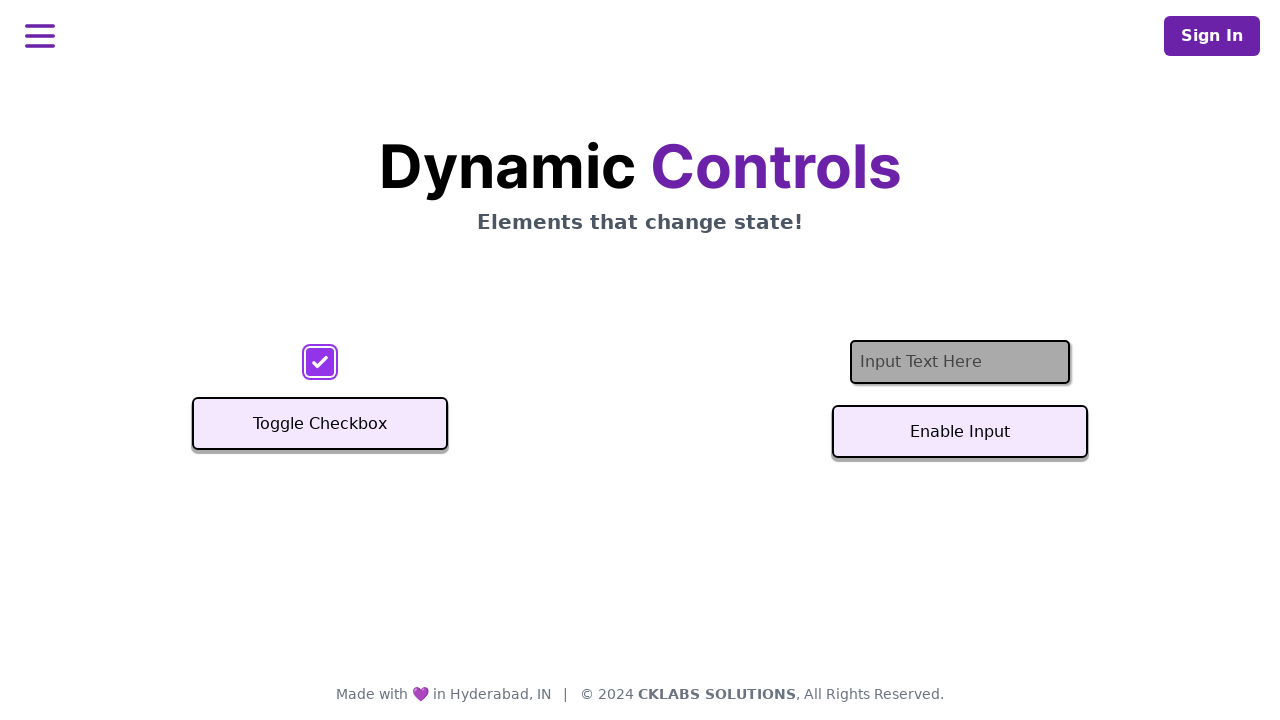

Clicked checkbox again to deselect it at (320, 362) on #checkbox
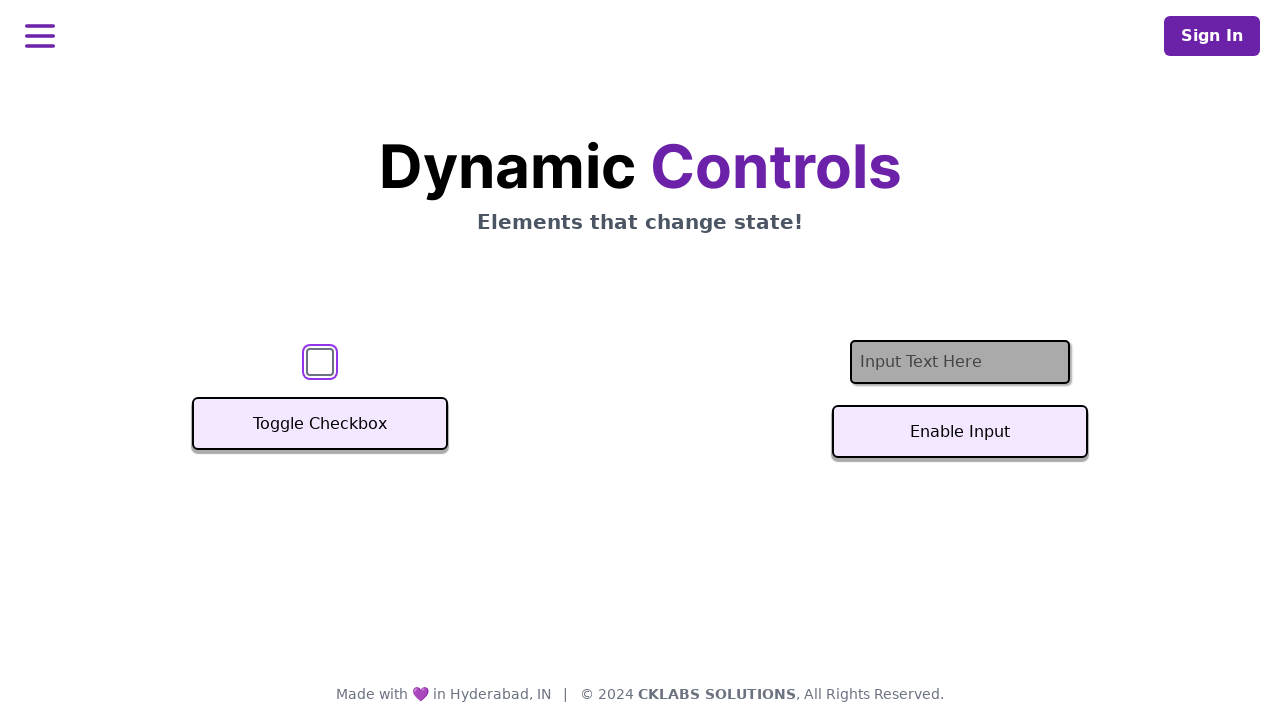

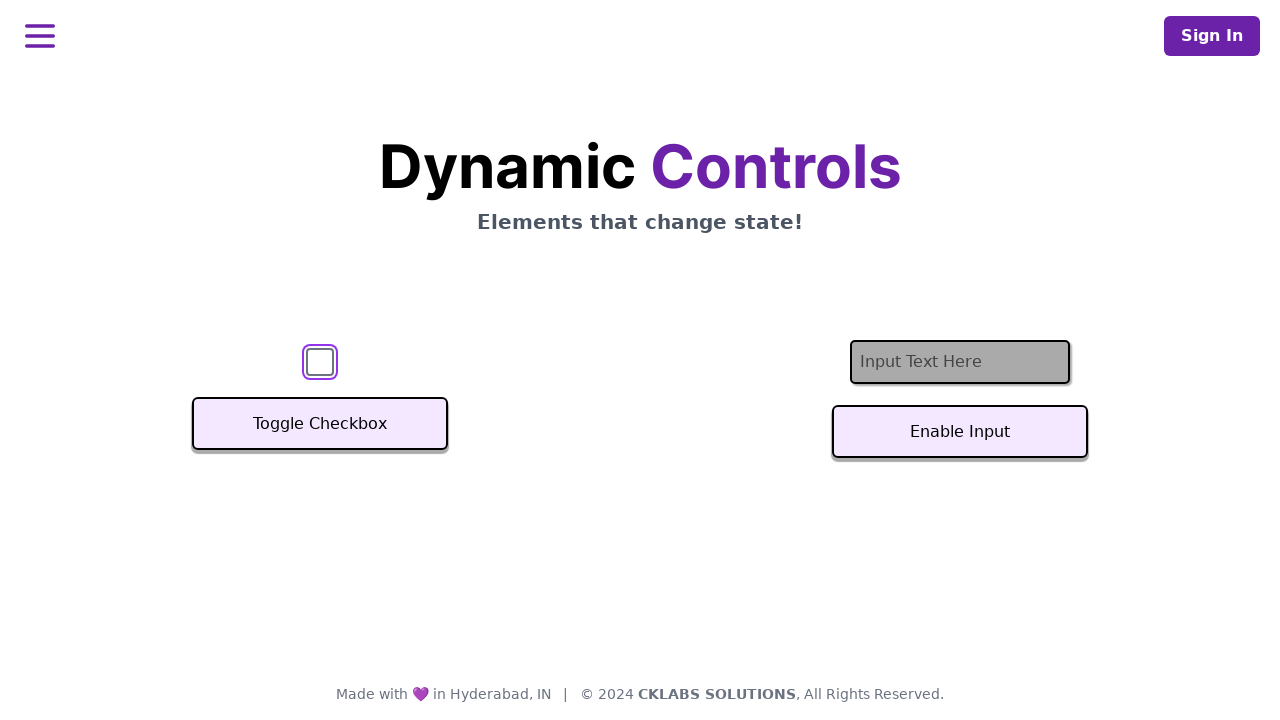